Navigates to ToolsQA website. The original script had mouse hover actions commented out, leaving only basic navigation.

Starting URL: https://toolsqa.com/

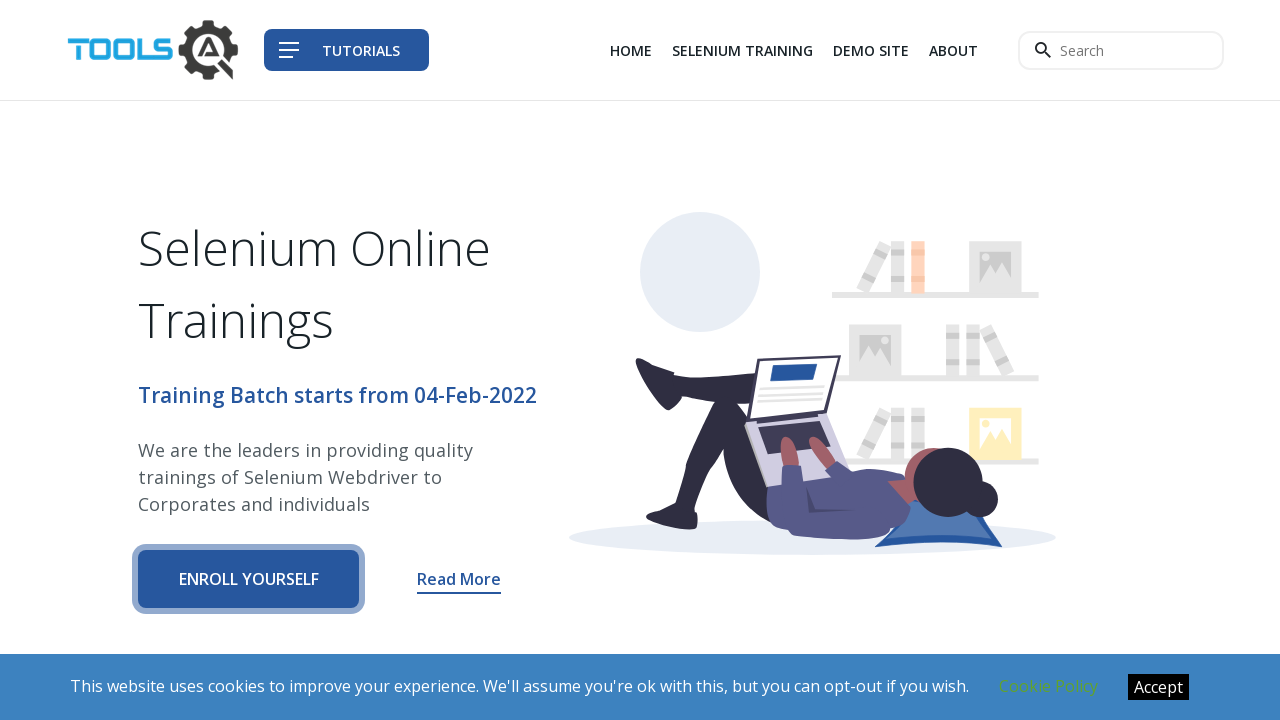

Set viewport size to 1920x1080
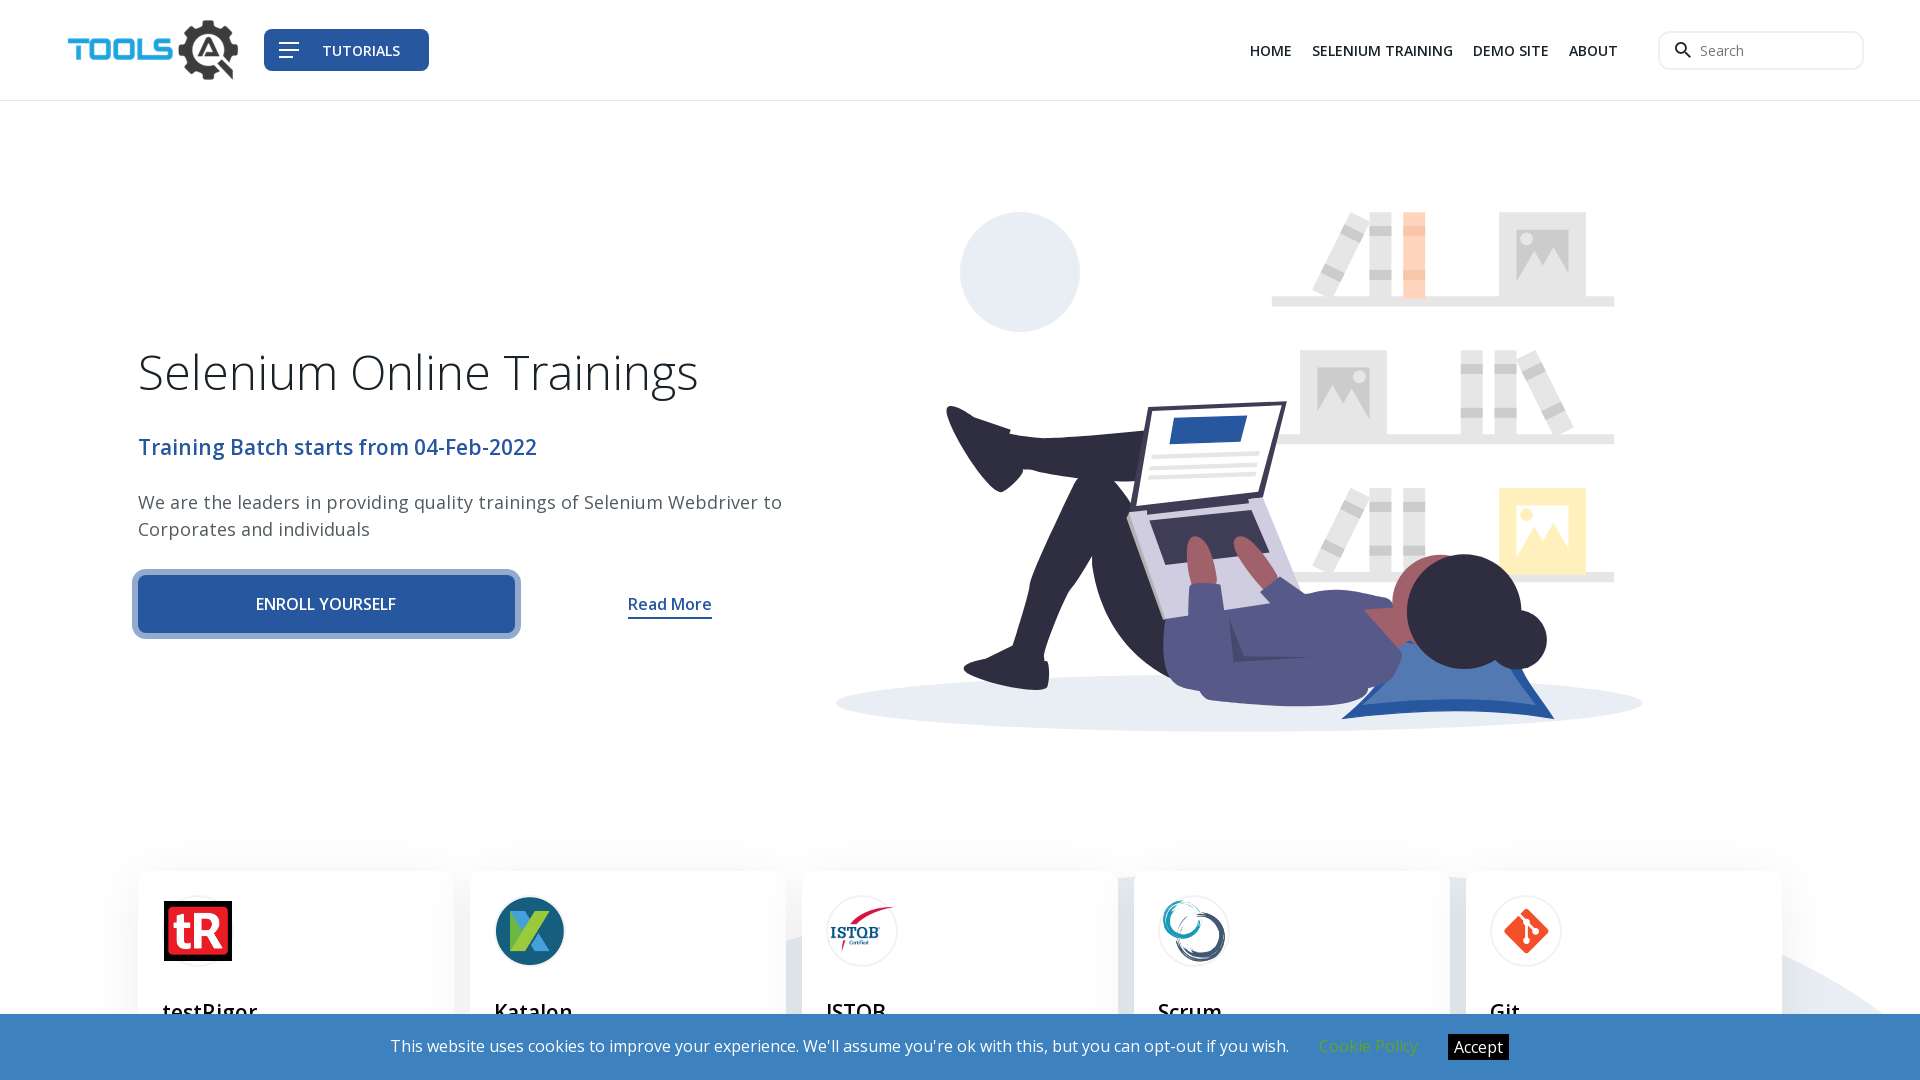

ToolsQA website loaded successfully
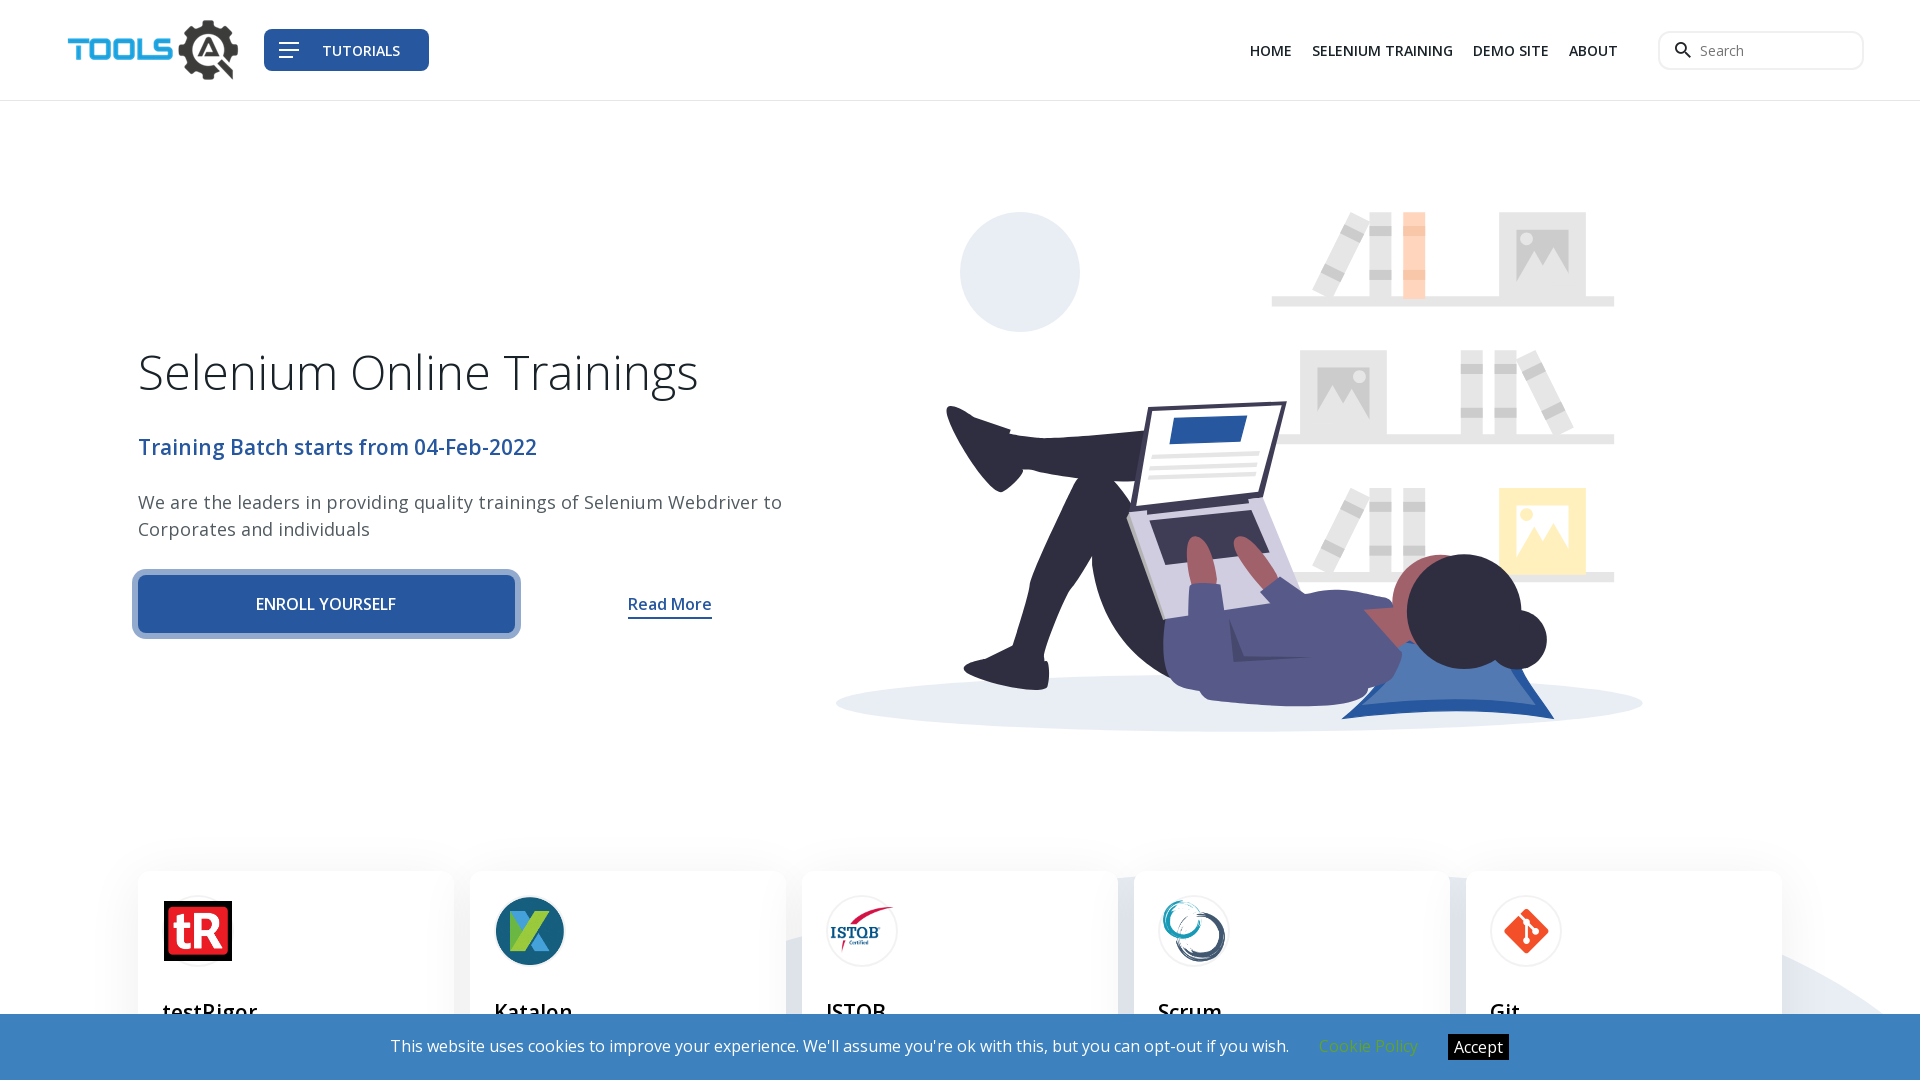

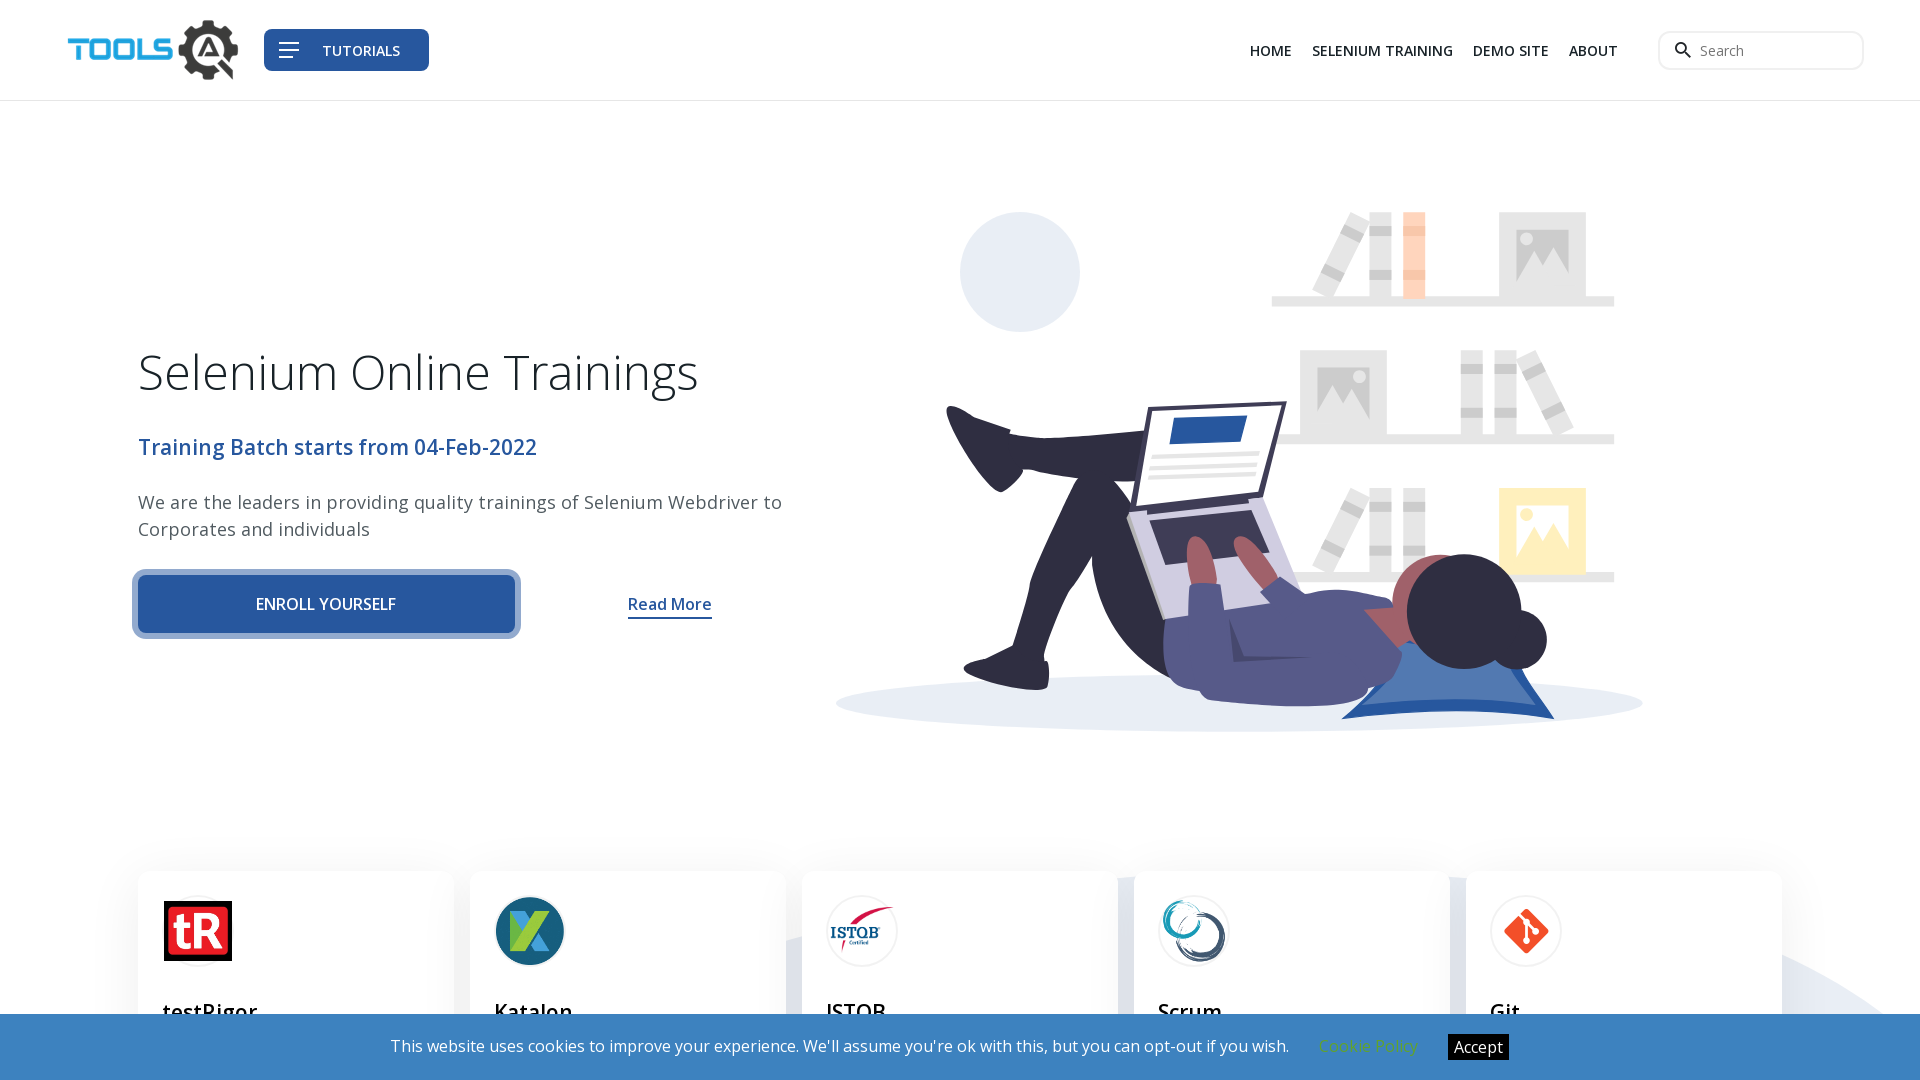